Tests navigation by clicking a link with mathematically calculated text, then fills out a registration-style form with name, city, and country fields, and submits it.

Starting URL: http://suninjuly.github.io/find_link_text

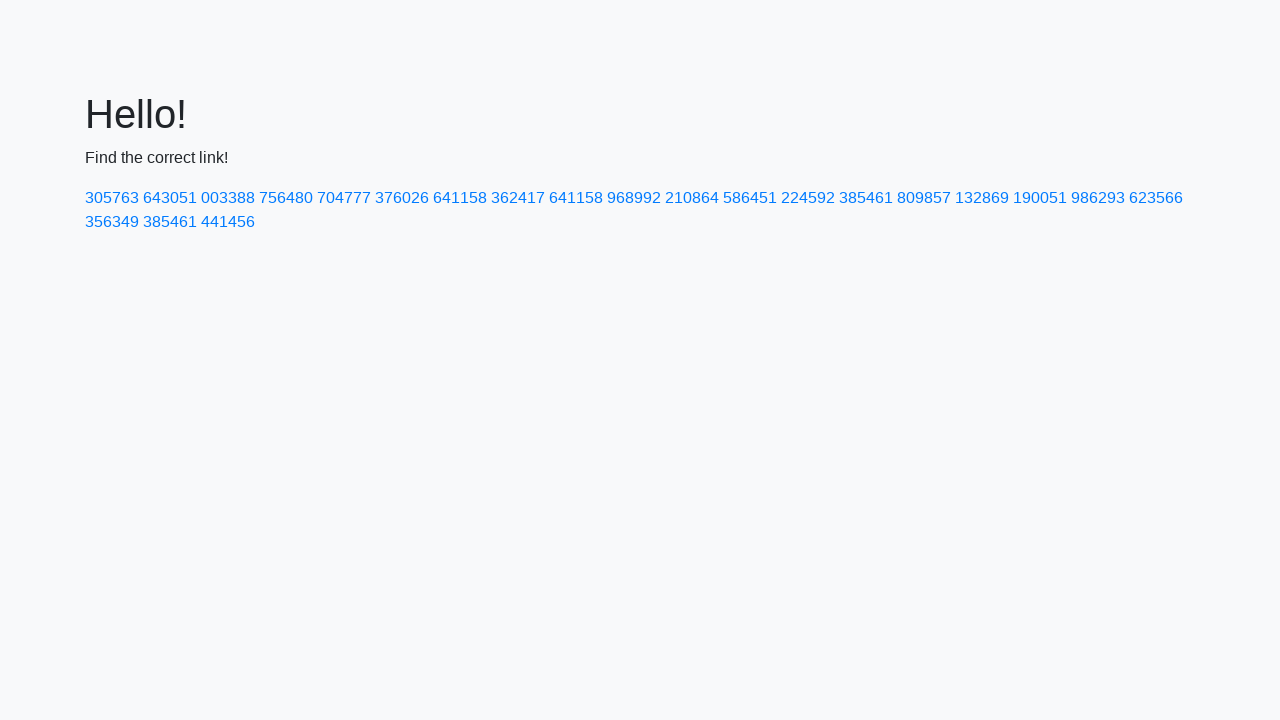

Clicked link with mathematically calculated text '224592' at (808, 198) on a:text('224592')
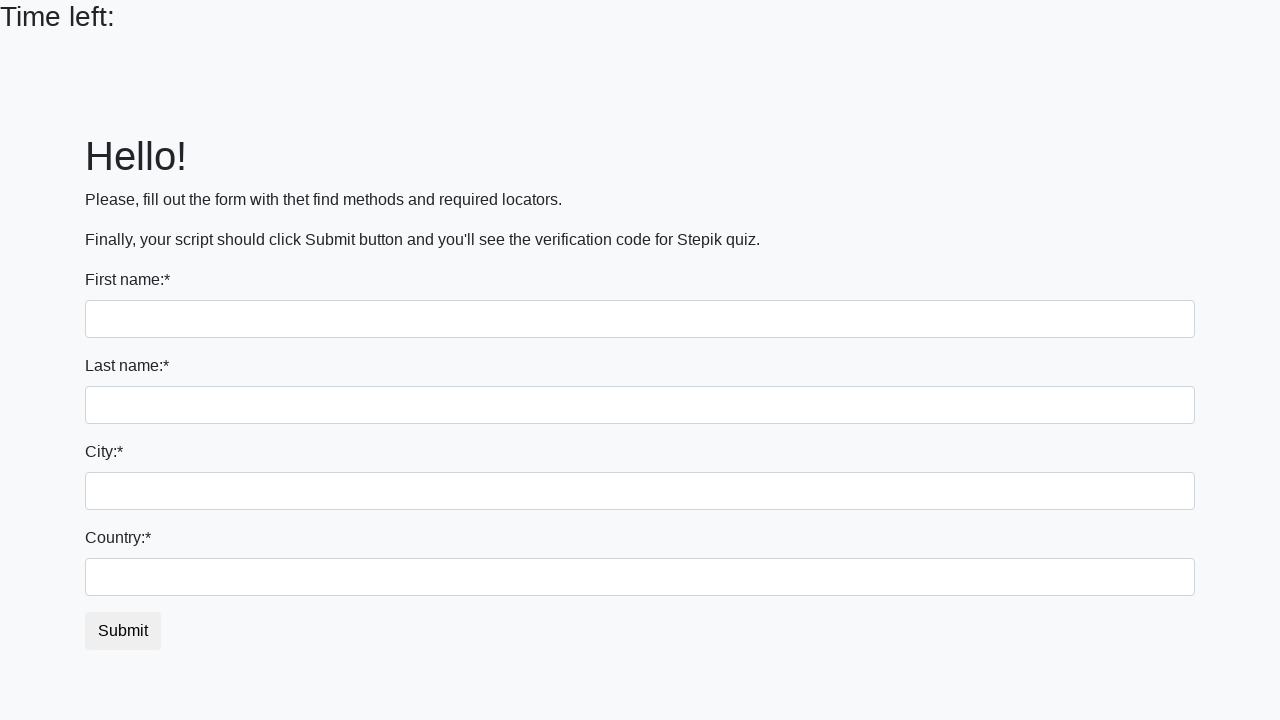

Filled first name field with 'Ivan' on input[name='first_name']
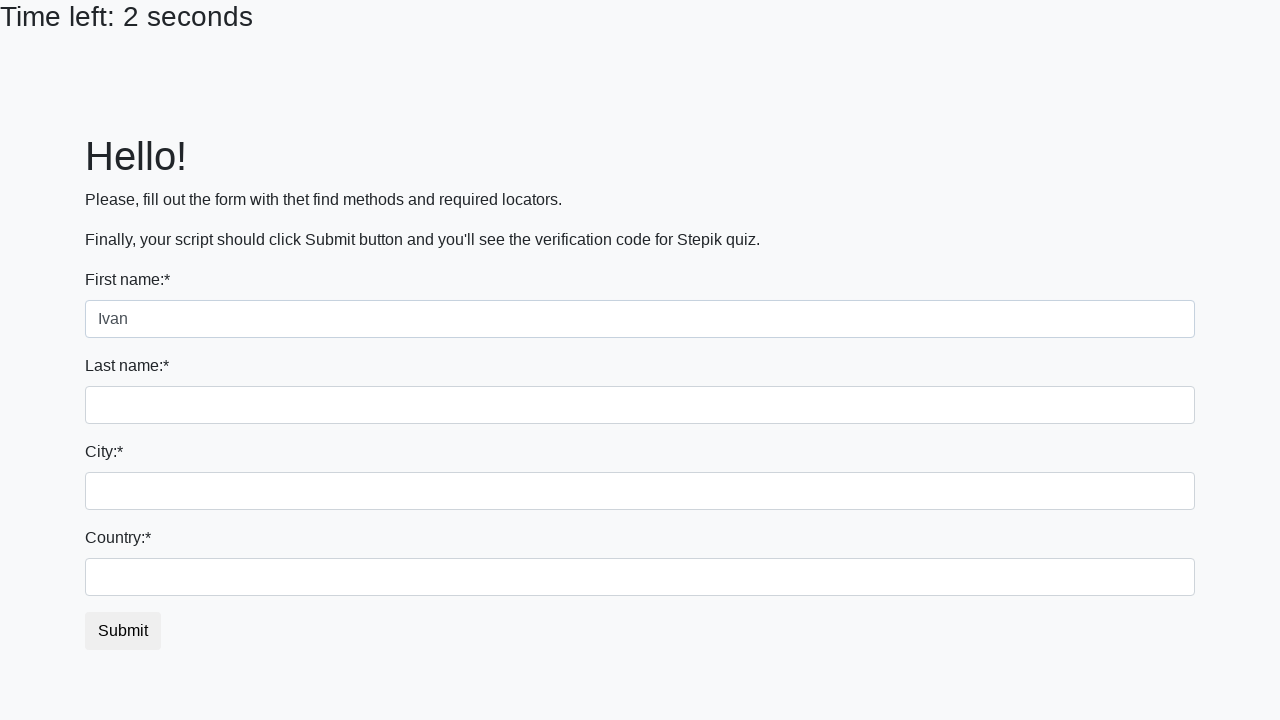

Filled last name field with 'Petrov' on input[name='last_name']
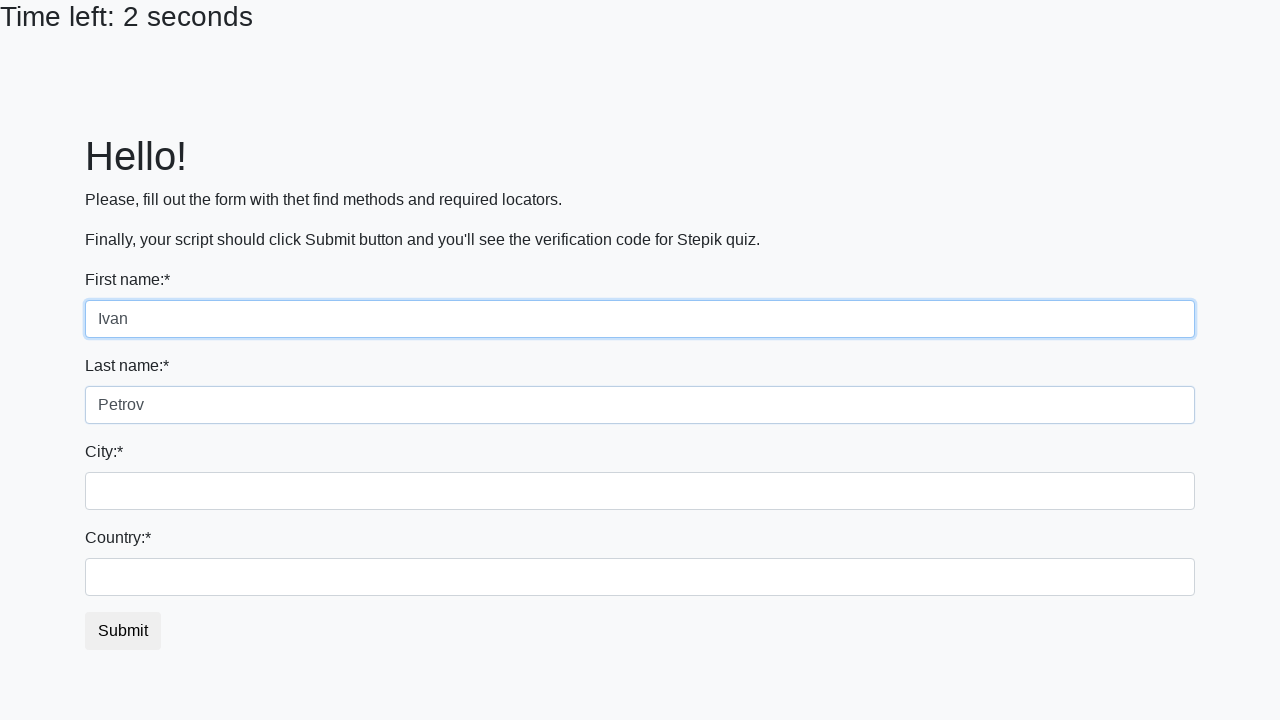

Filled city field with 'Smolensk' on .city
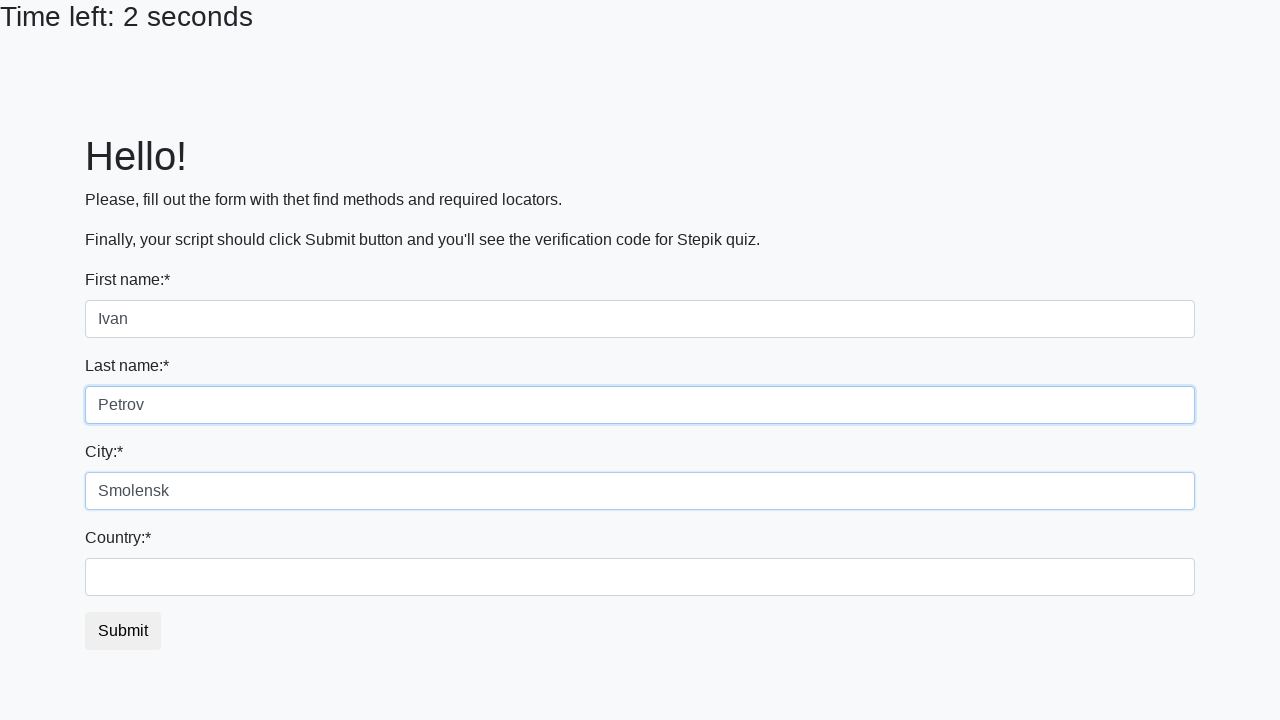

Filled country field with 'Russia' on #country
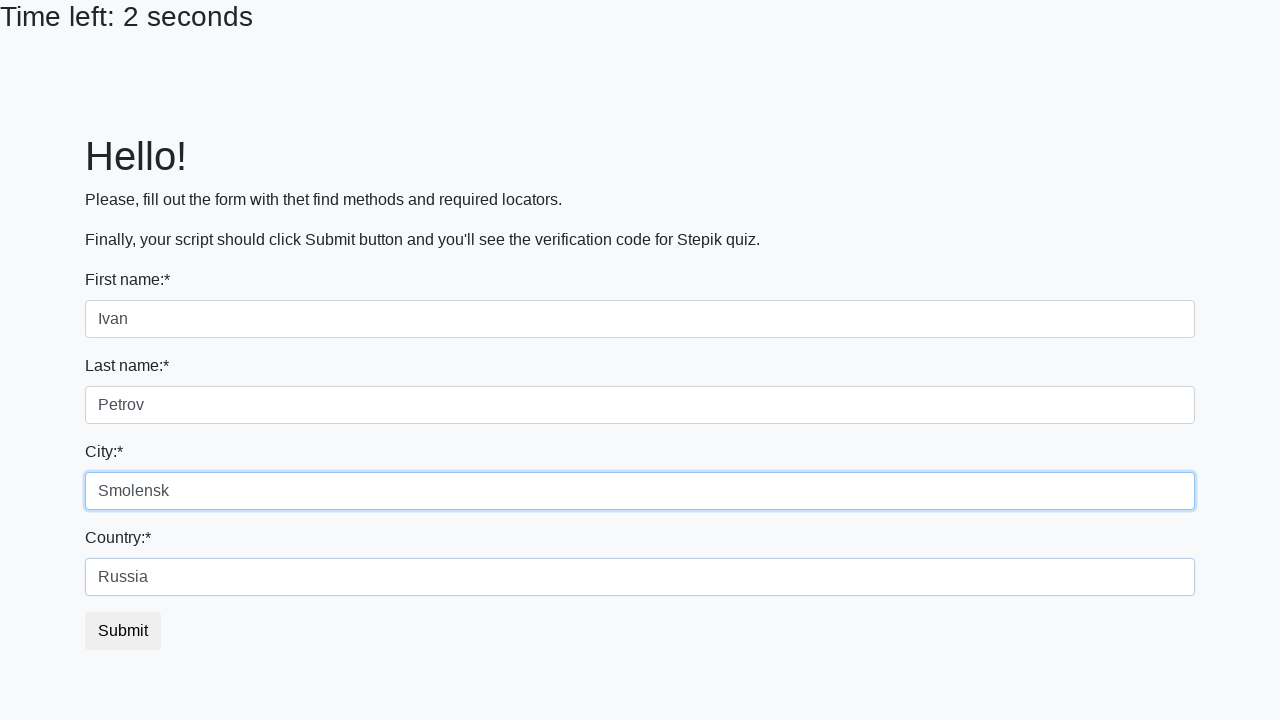

Clicked submit button to submit registration form at (123, 631) on button.btn
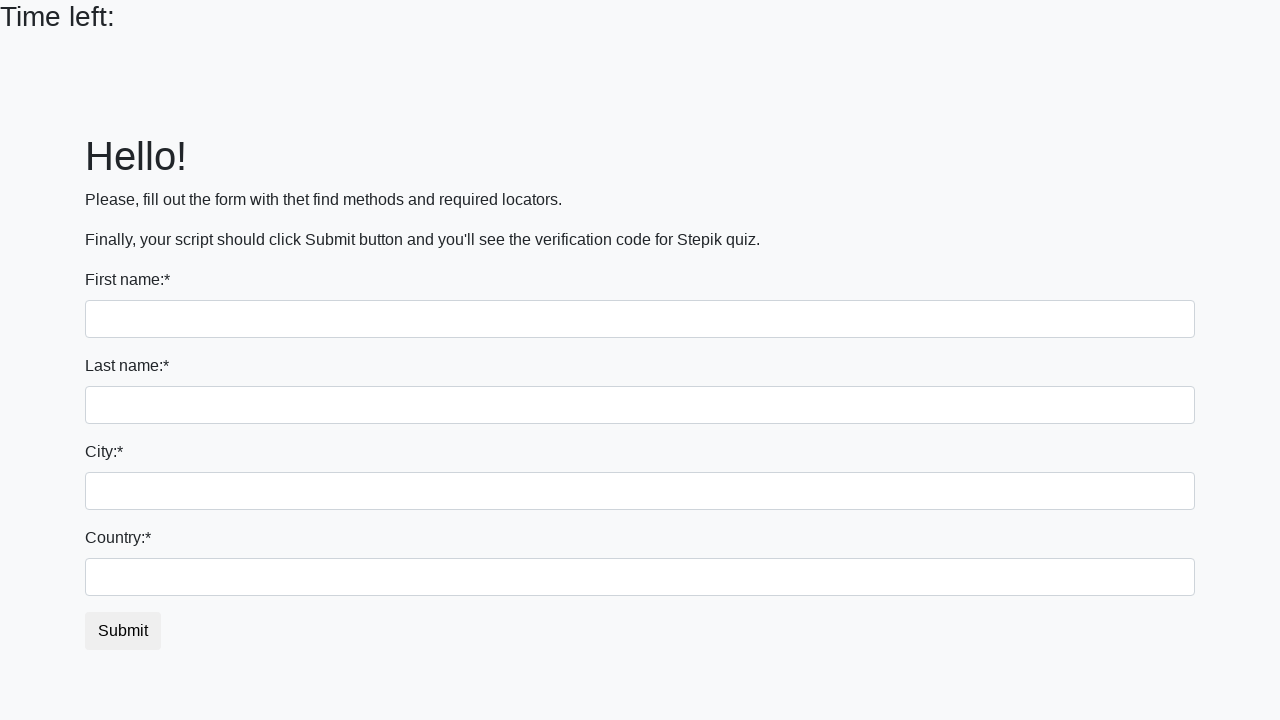

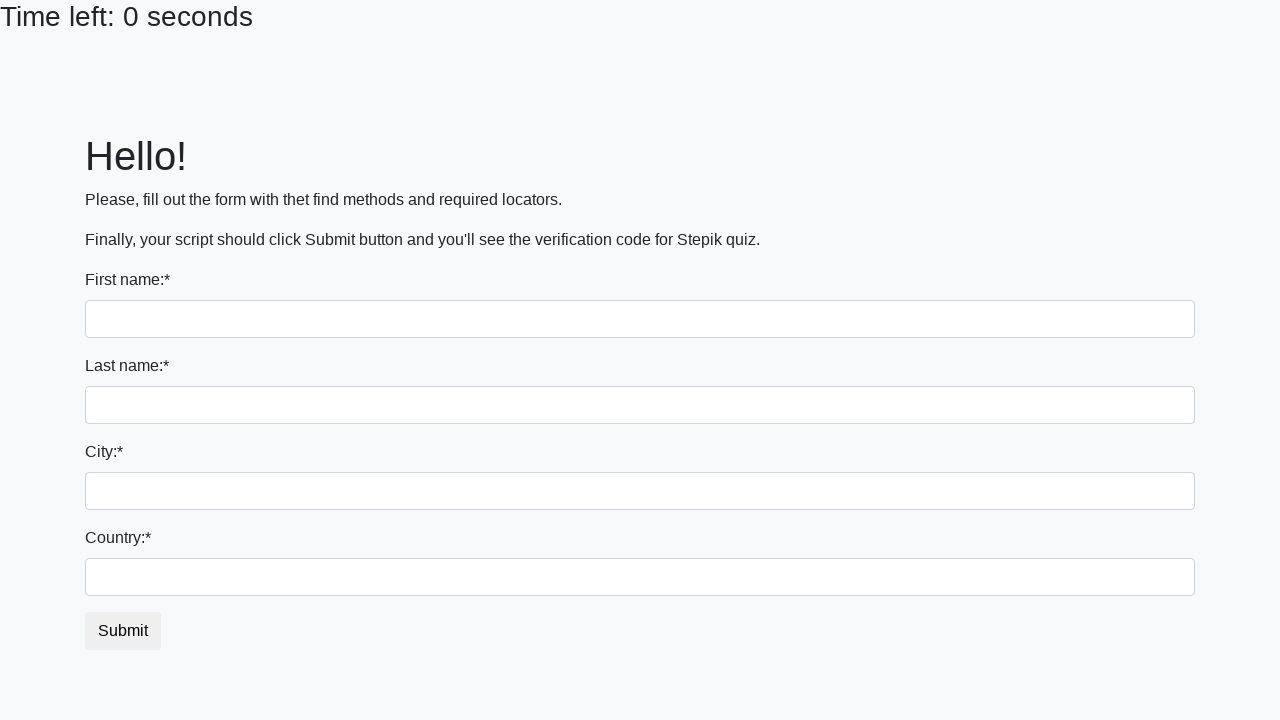